Navigates to the JPL Space page and clicks the full image button to display the featured Mars image.

Starting URL: https://data-class-jpl-space.s3.amazonaws.com/JPL_Space/index.html

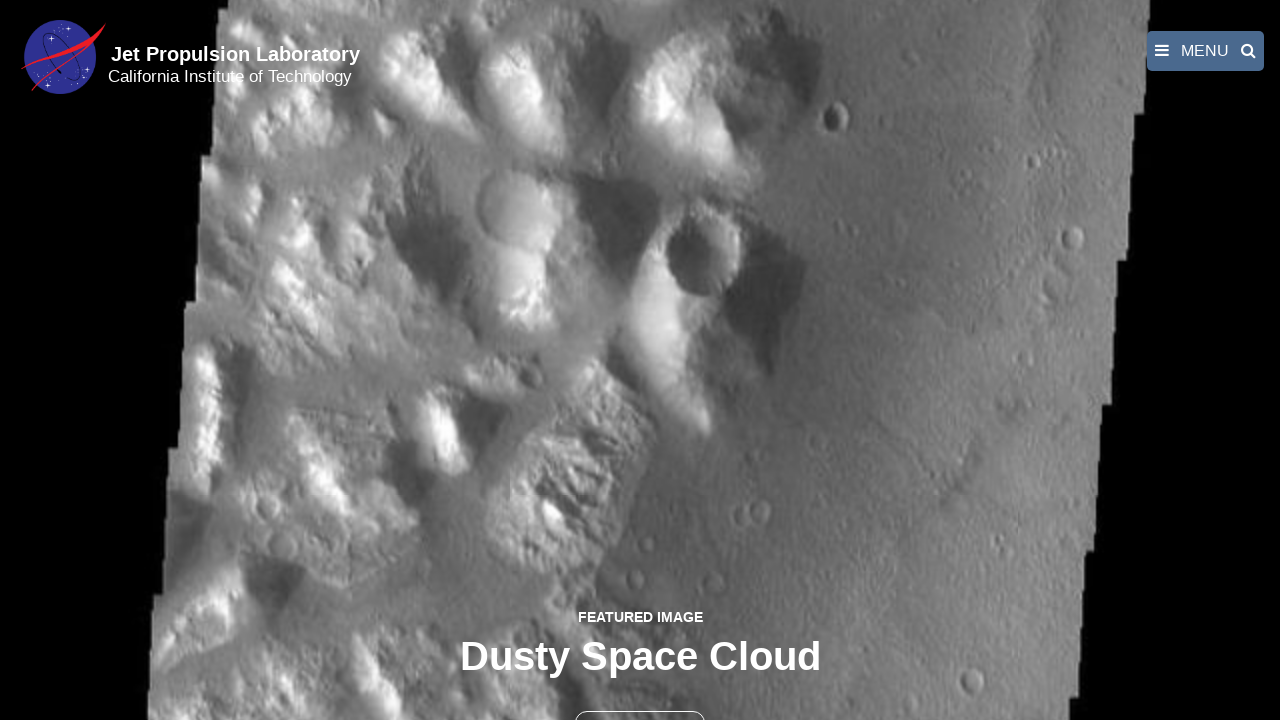

Navigated to JPL Space page
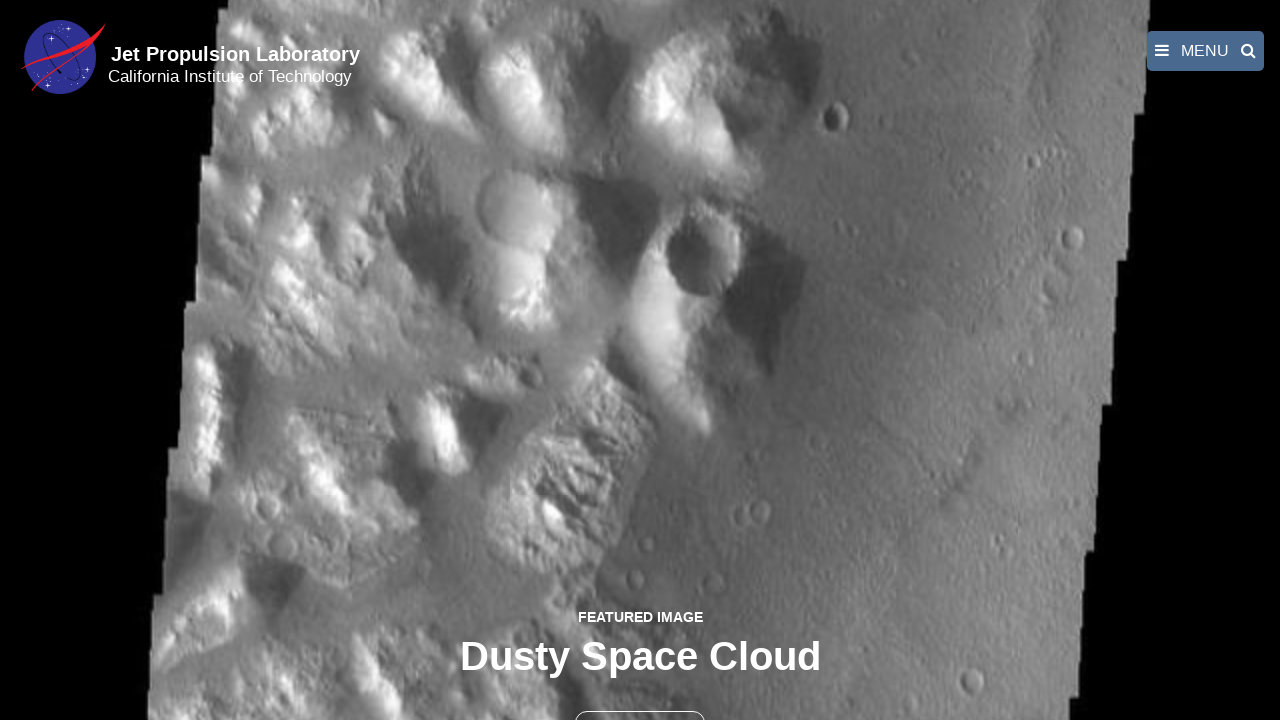

Clicked the full image button to display featured Mars image at (640, 699) on button >> nth=1
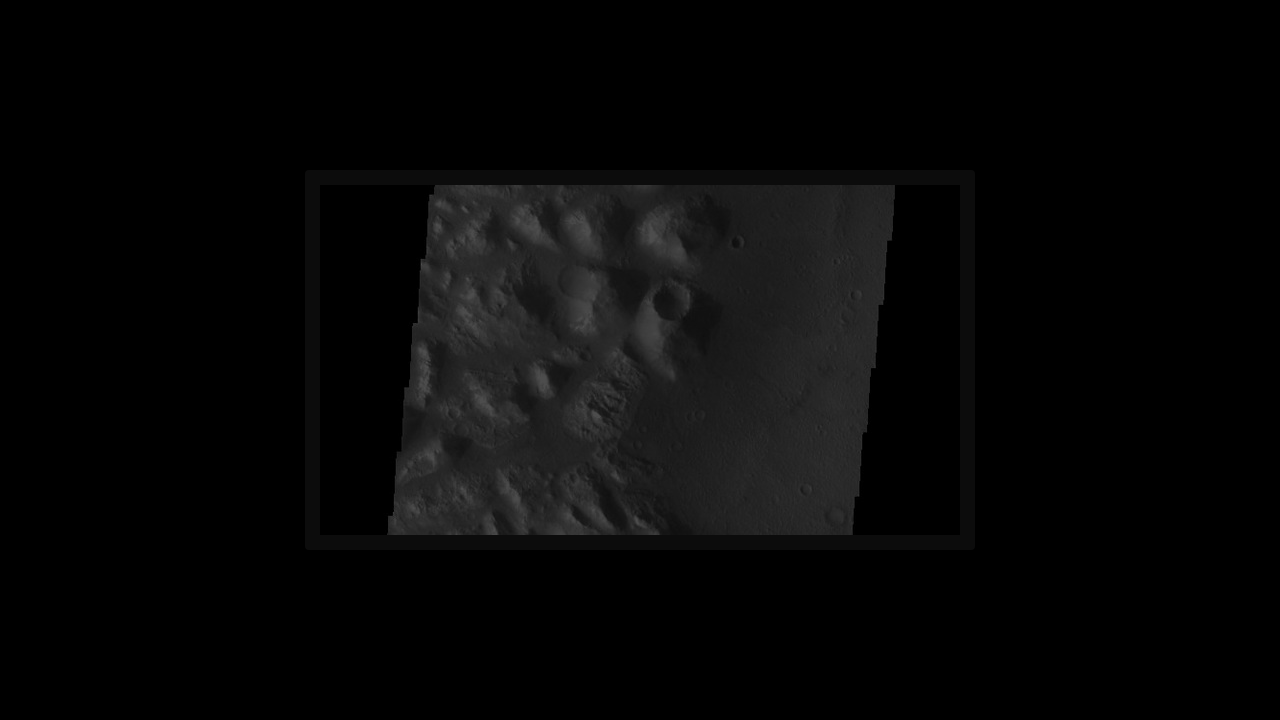

Featured Mars image loaded and displayed
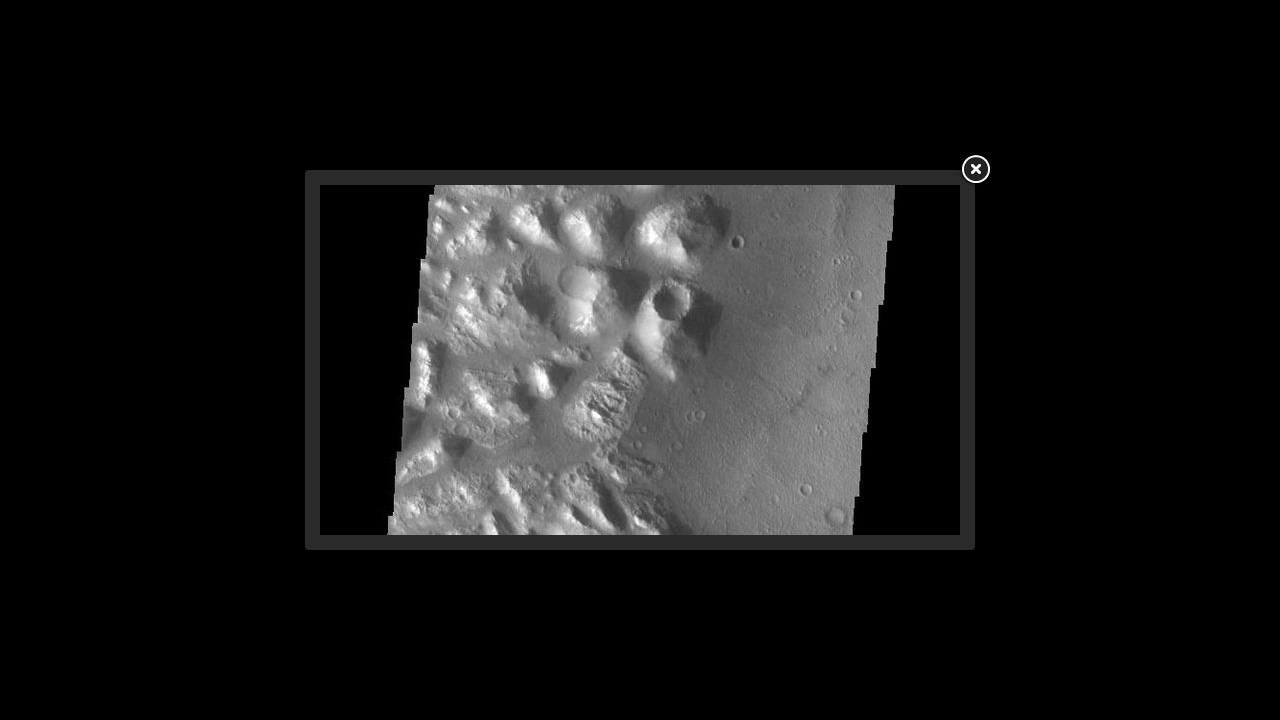

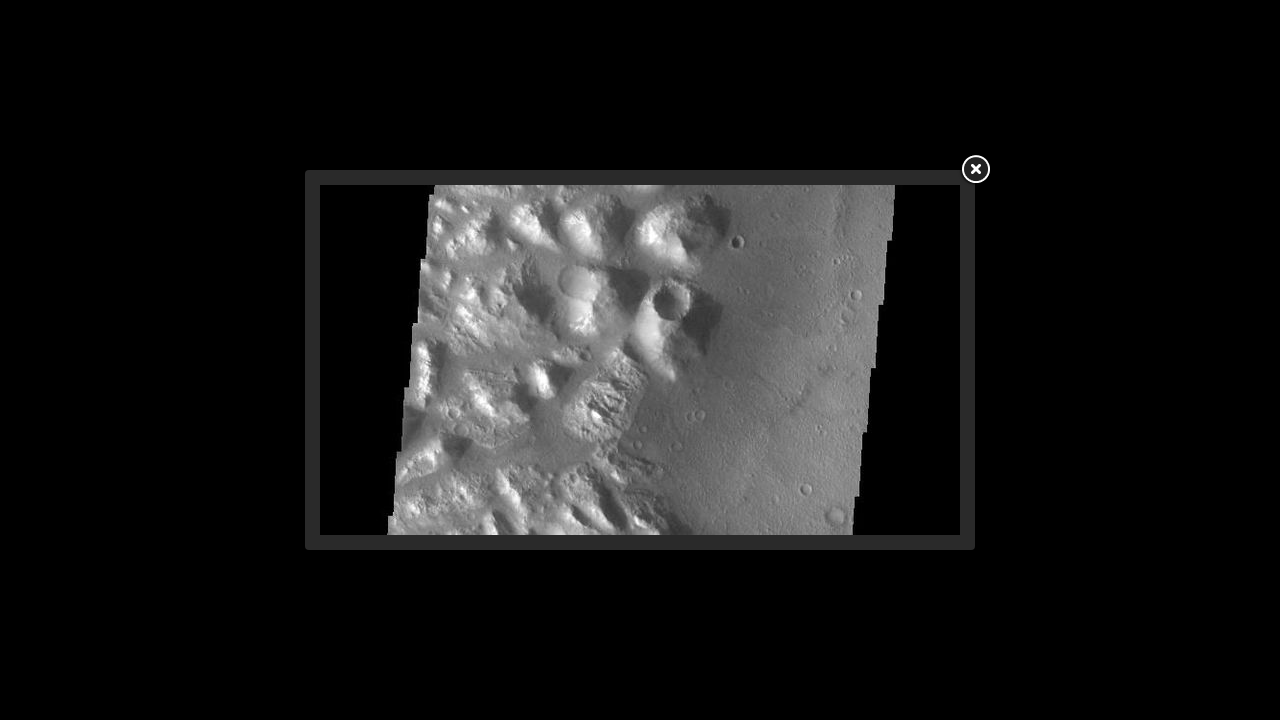